Tests various form elements on a practice page including radio buttons, checkboxes, and dropdown selections

Starting URL: https://www.letskodeit.com/practice

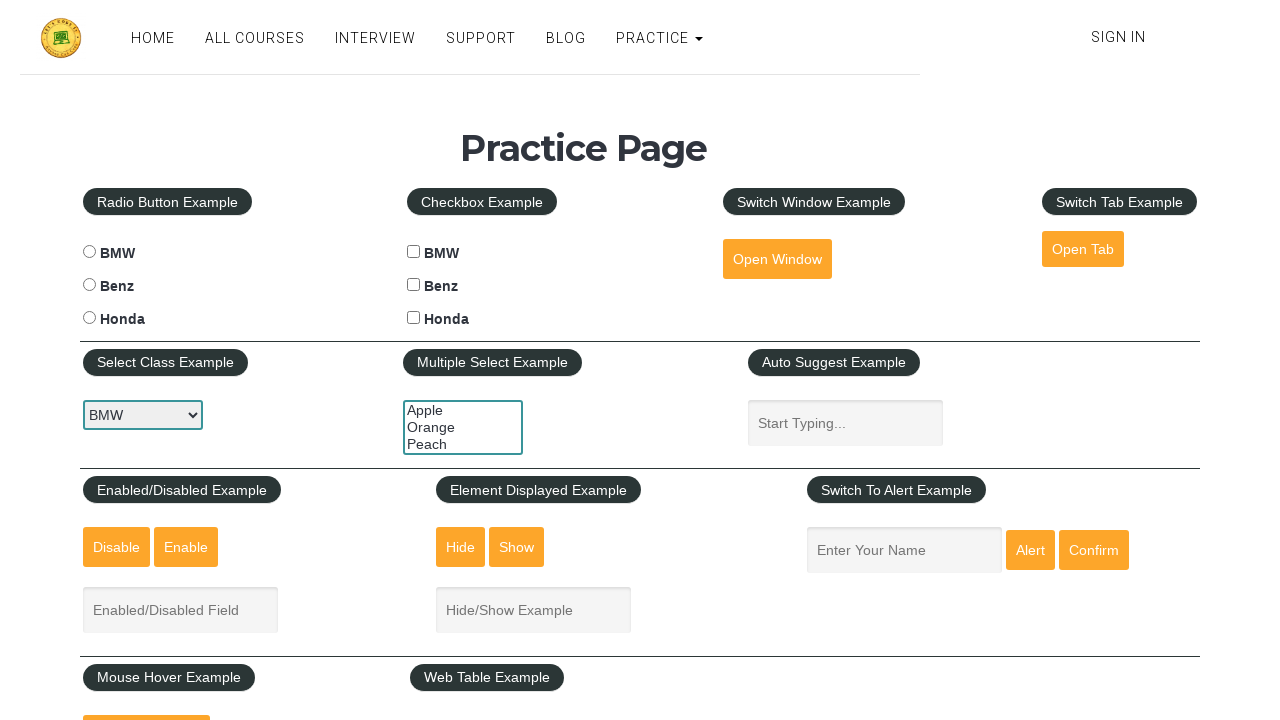

Located all radio buttons on the practice page
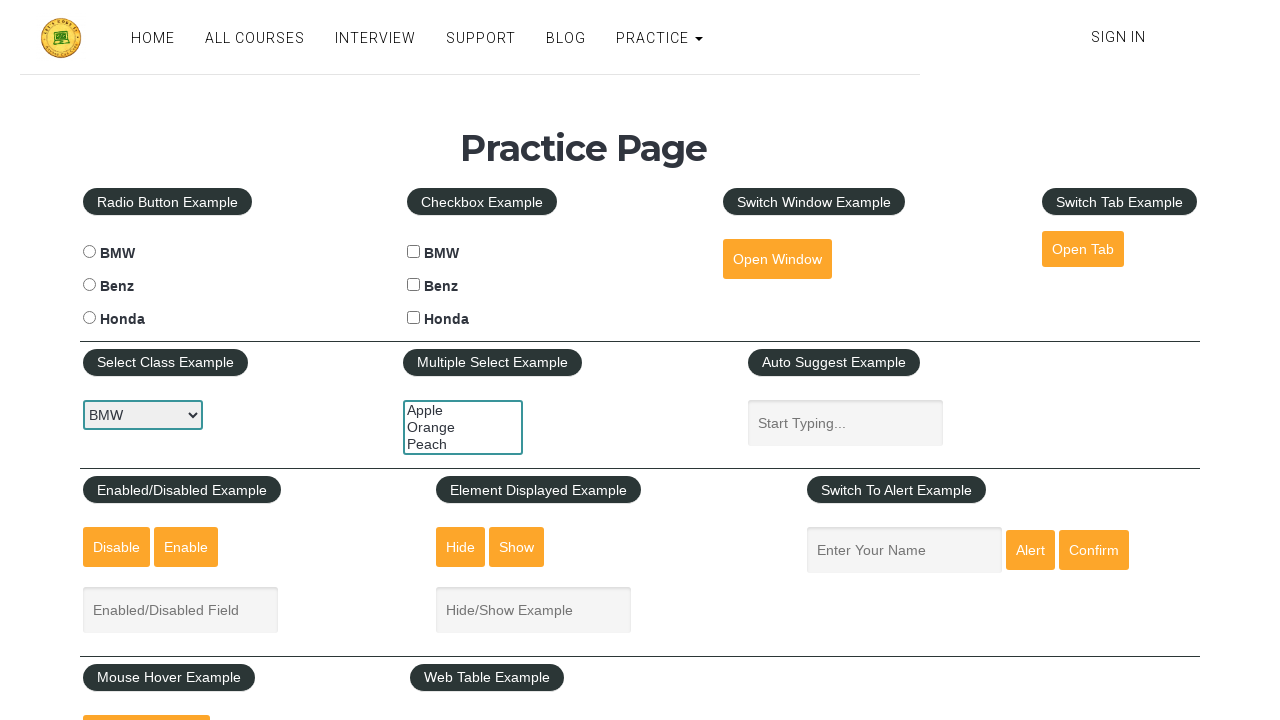

Clicked a radio button at (89, 252) on xpath=//input[@type='radio'] >> nth=0
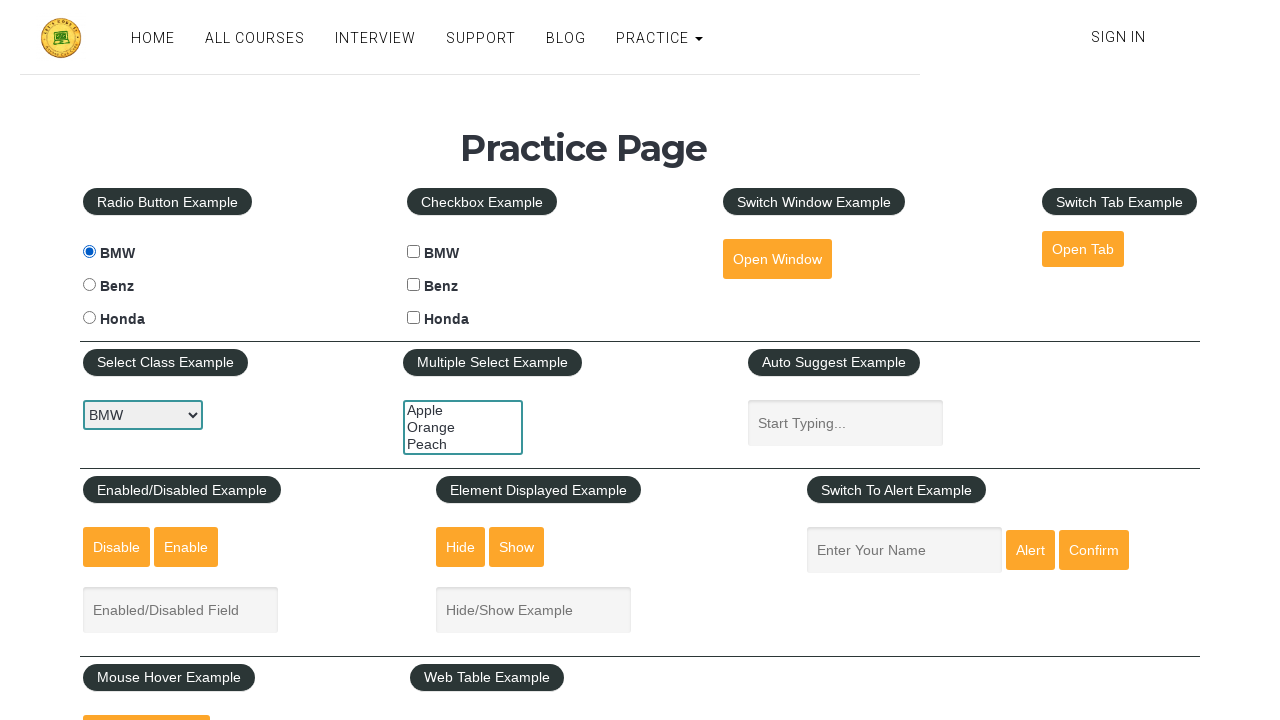

Clicked a radio button at (89, 285) on xpath=//input[@type='radio'] >> nth=1
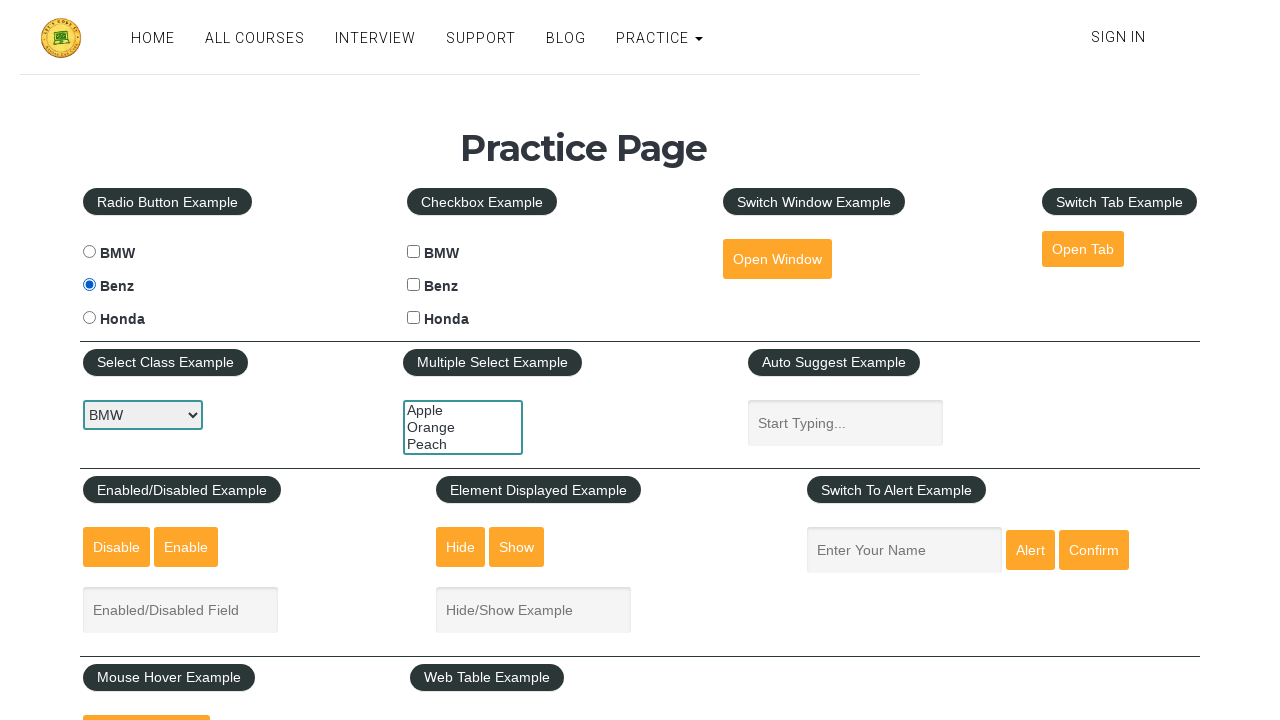

Clicked a radio button at (89, 318) on xpath=//input[@type='radio'] >> nth=2
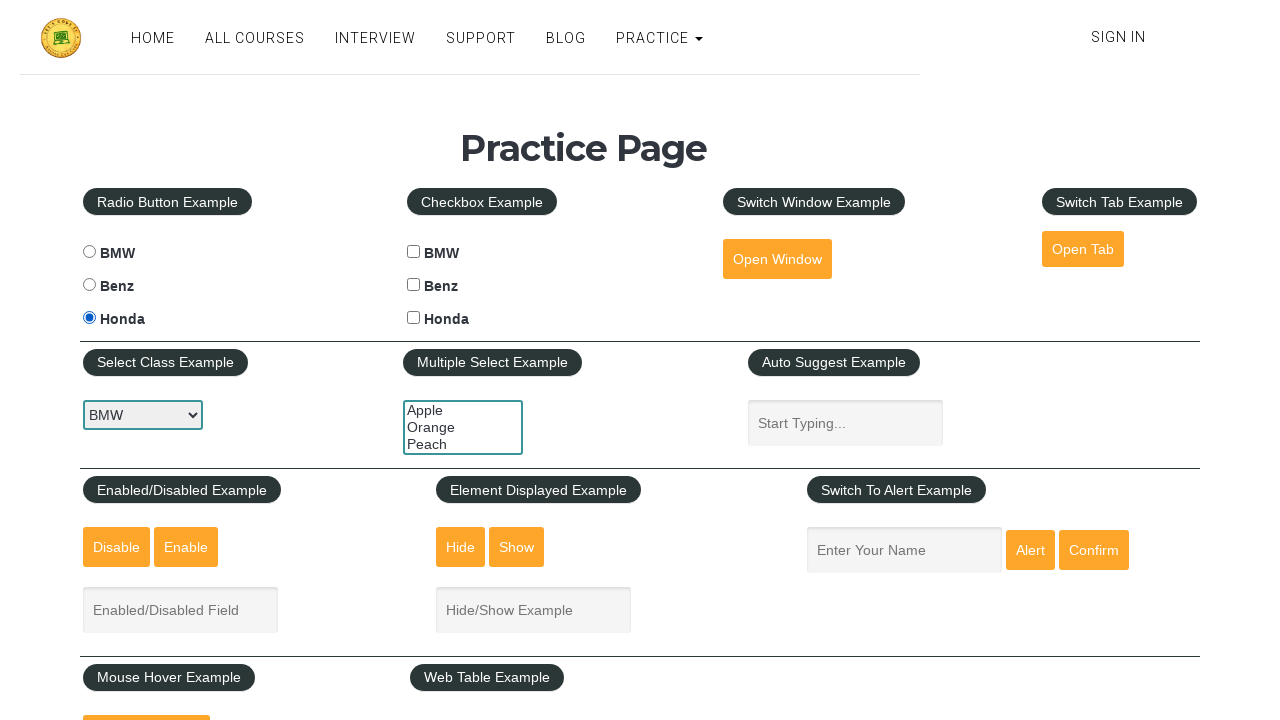

Located all car-related checkboxes on the practice page
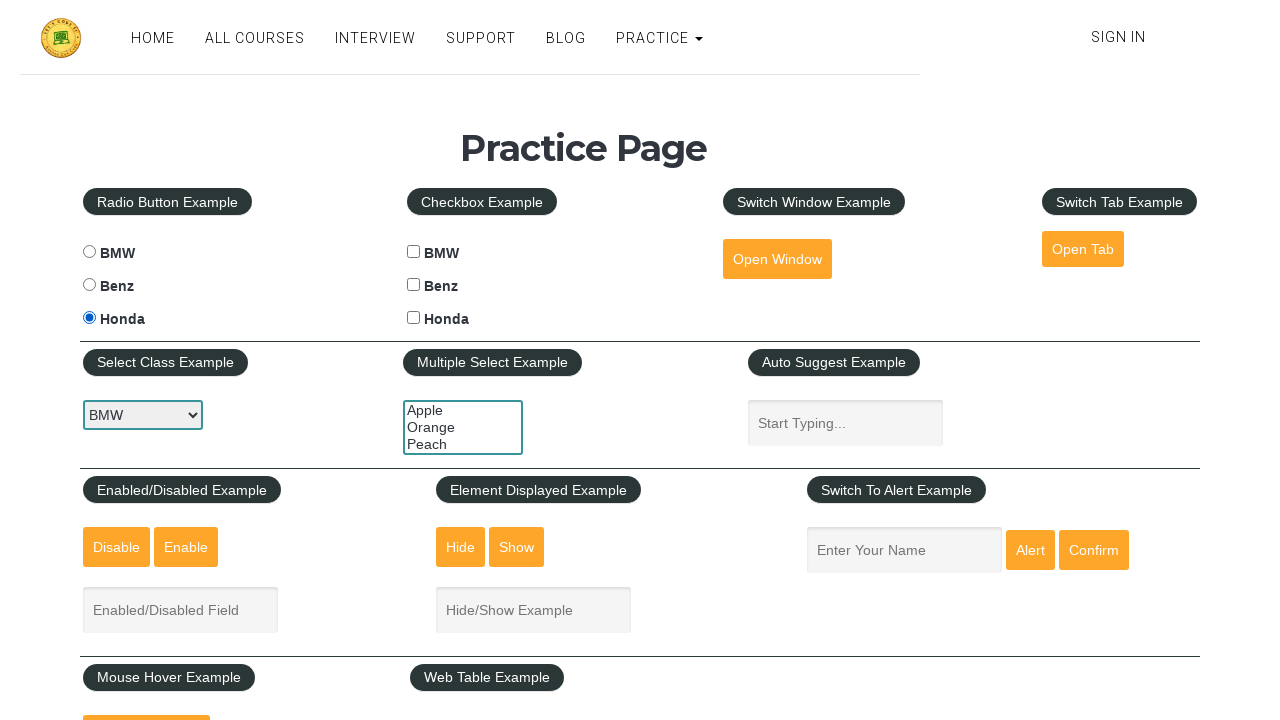

Clicked a checkbox at (414, 252) on xpath=//input[@type='checkbox' and contains(@name,'cars')] >> nth=0
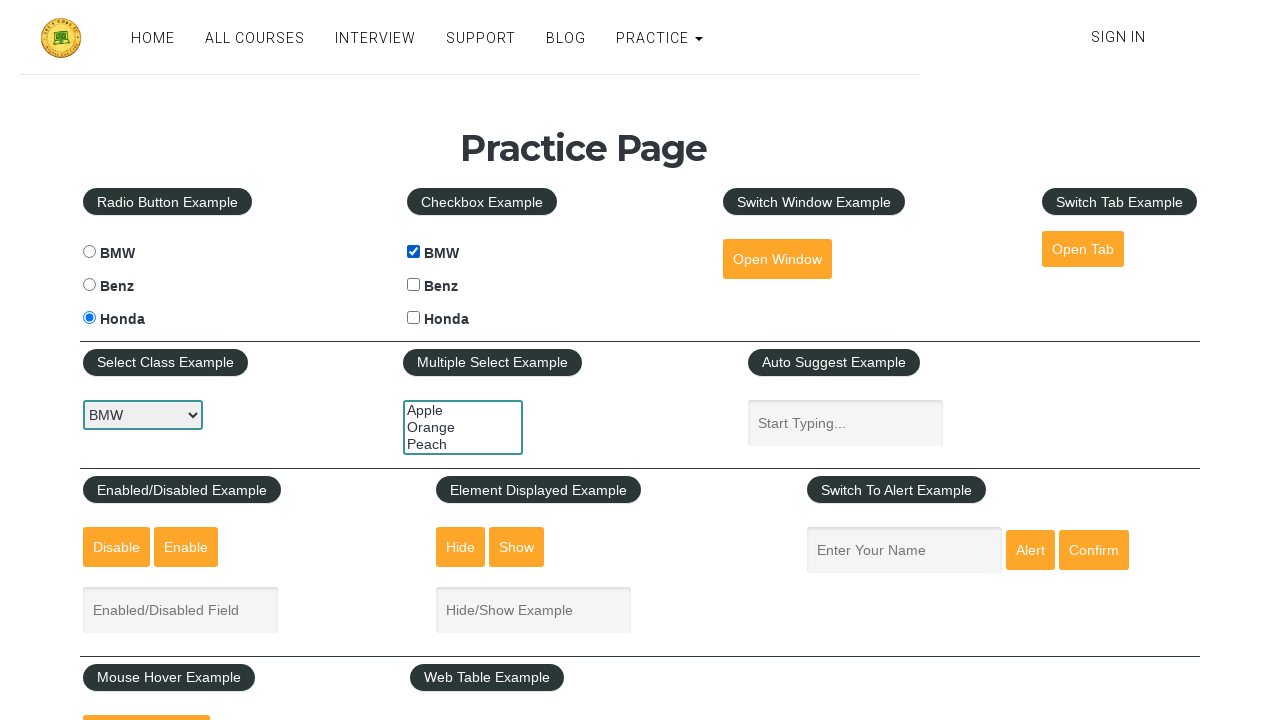

Clicked a checkbox at (414, 285) on xpath=//input[@type='checkbox' and contains(@name,'cars')] >> nth=1
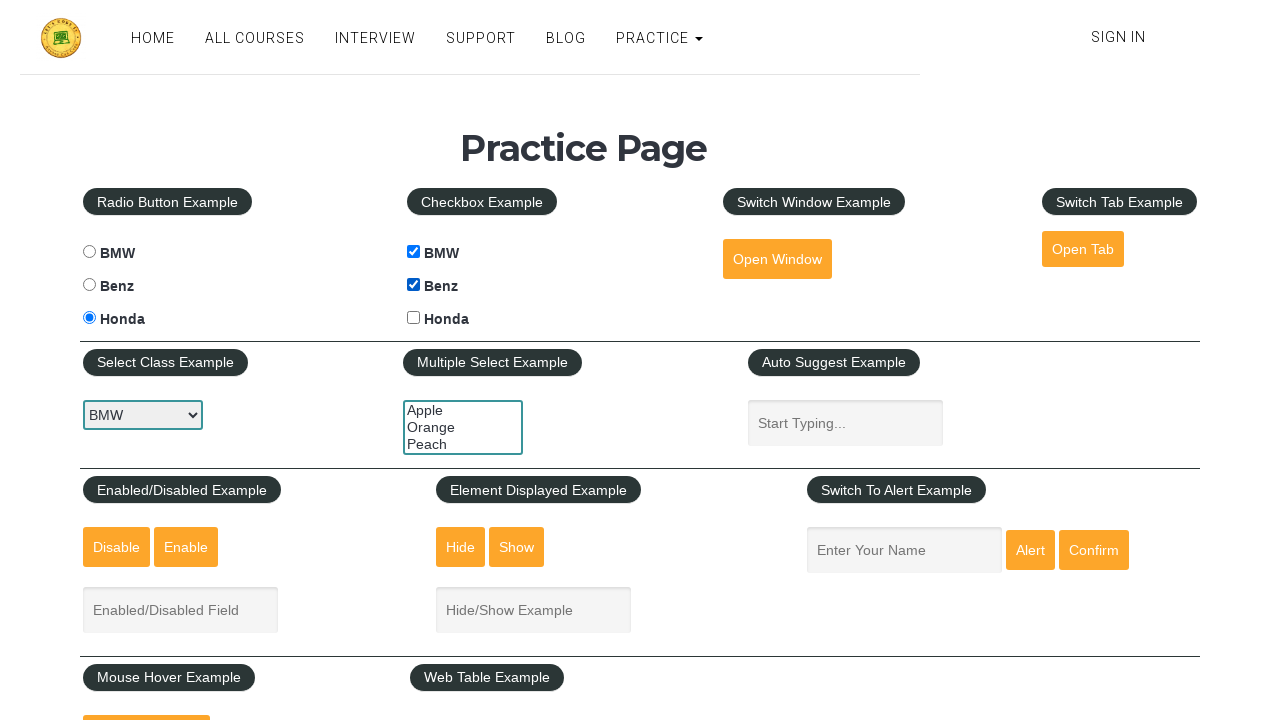

Clicked a checkbox at (414, 318) on xpath=//input[@type='checkbox' and contains(@name,'cars')] >> nth=2
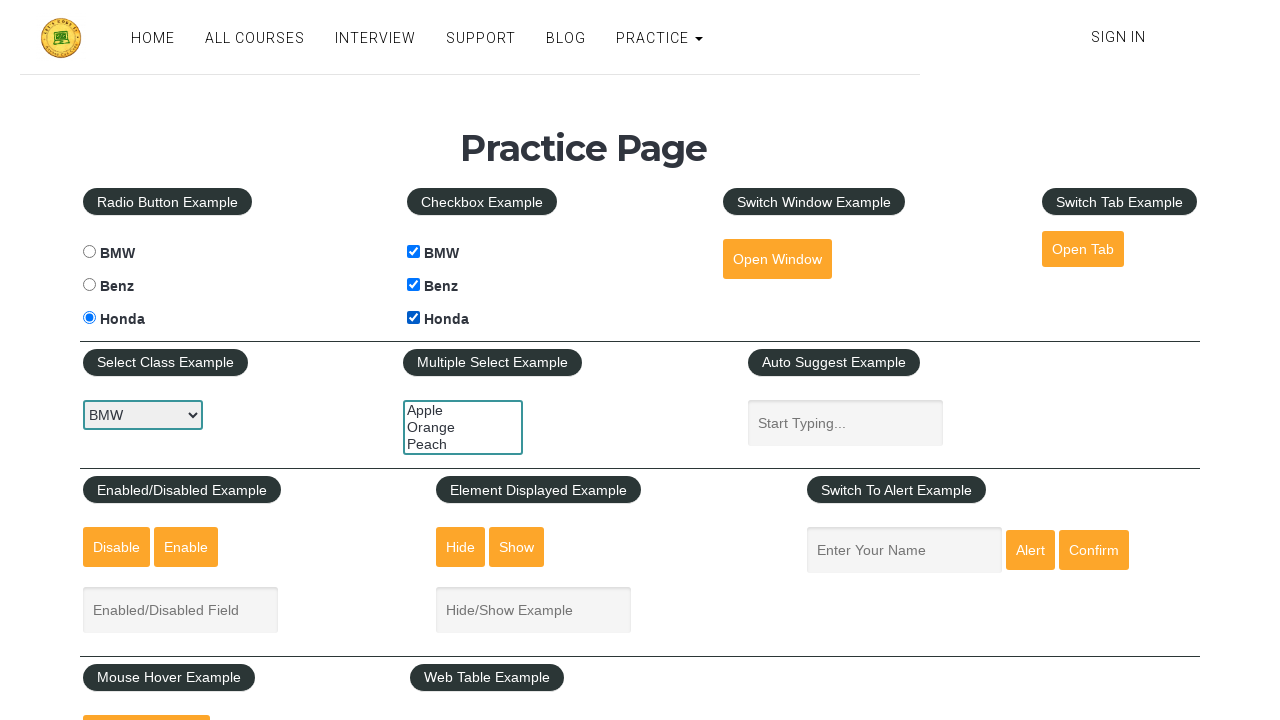

Located the car dropdown menu
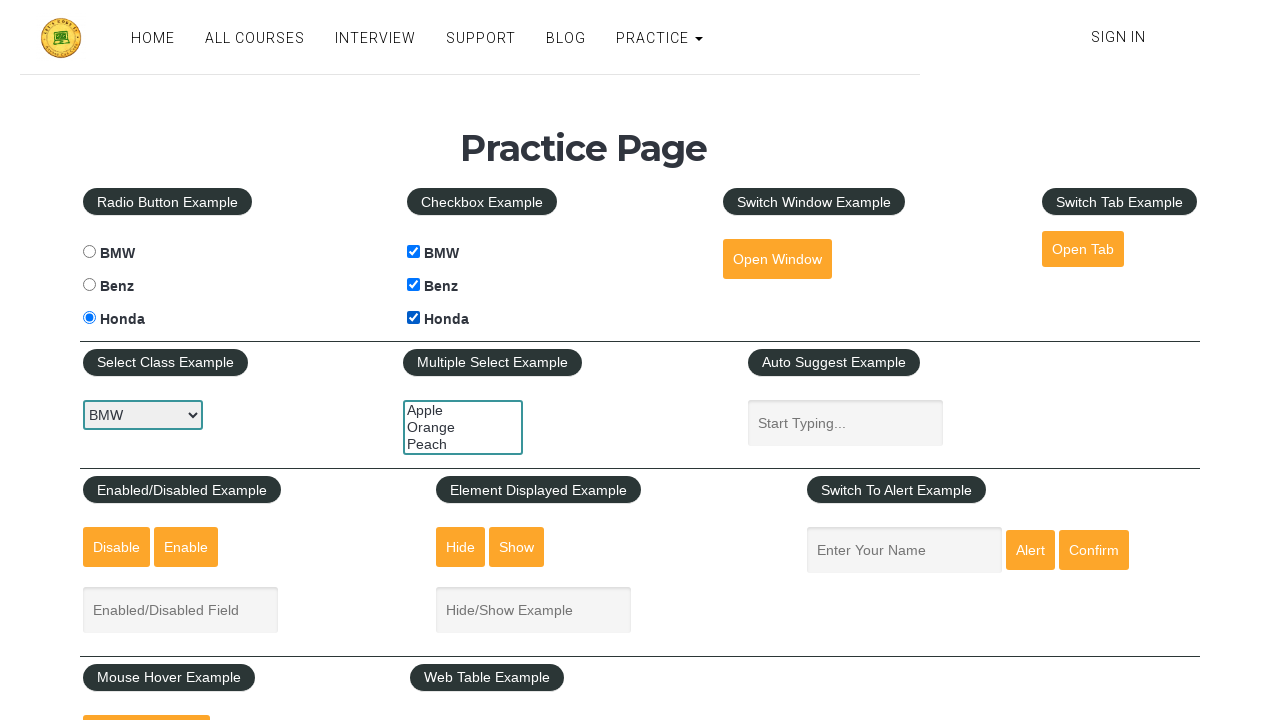

Selected BMW from dropdown by label on #carselect
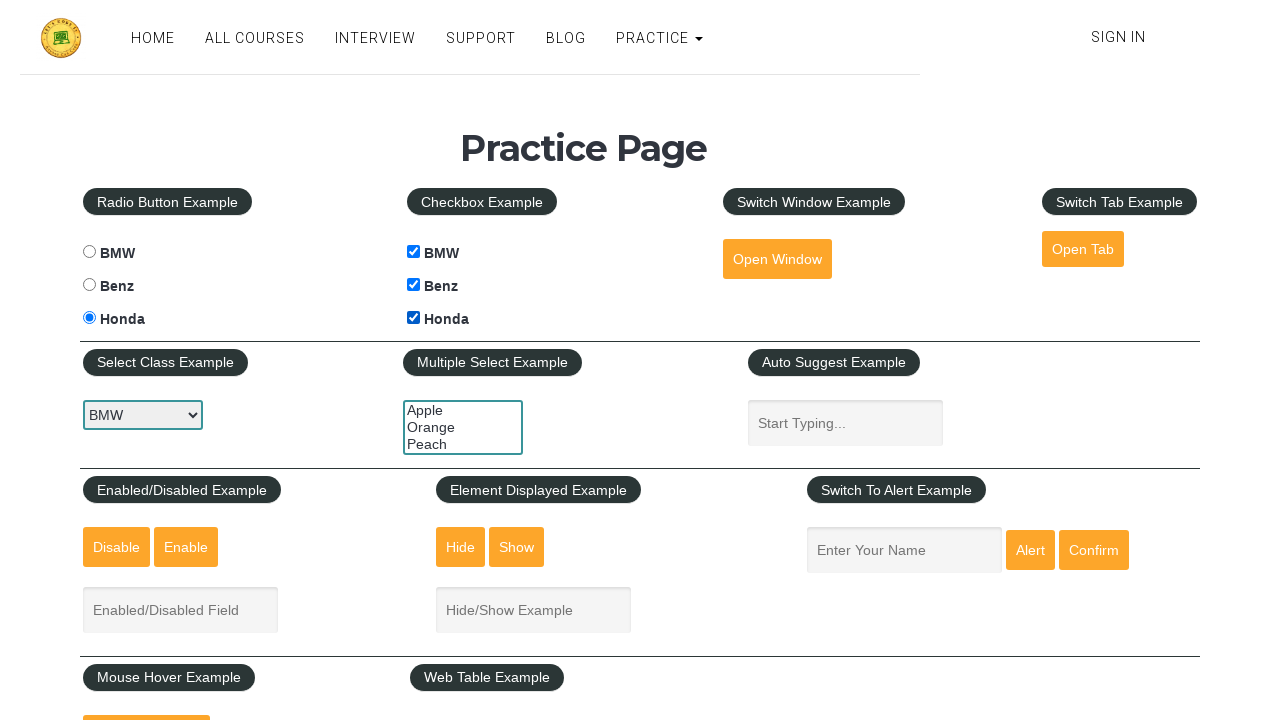

Selected Mercedes-Benz from dropdown by value on #carselect
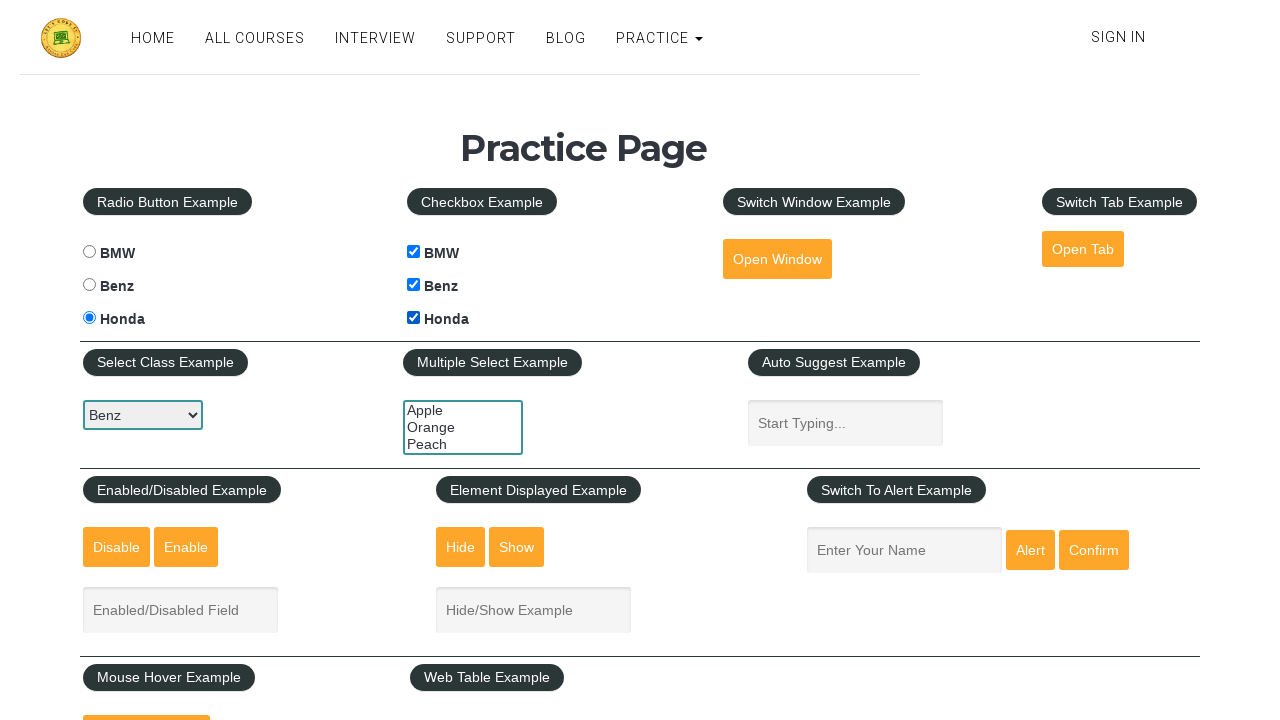

Selected dropdown option at index 2 on #carselect
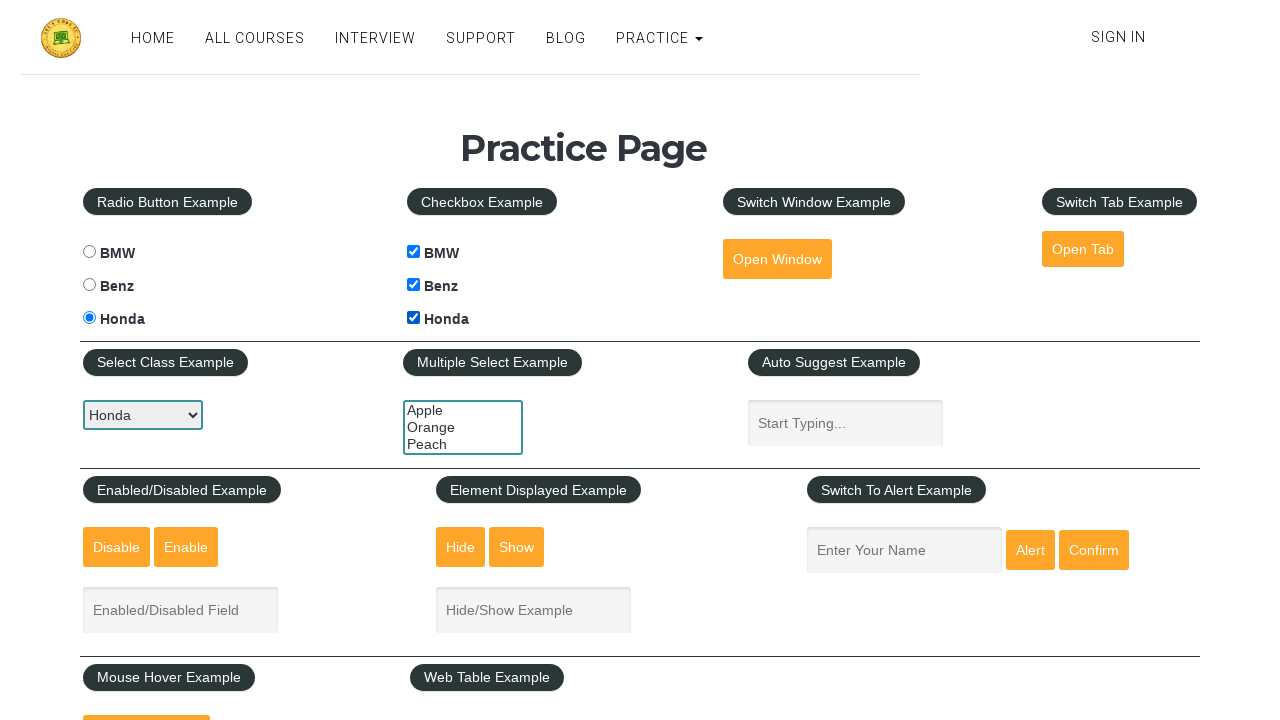

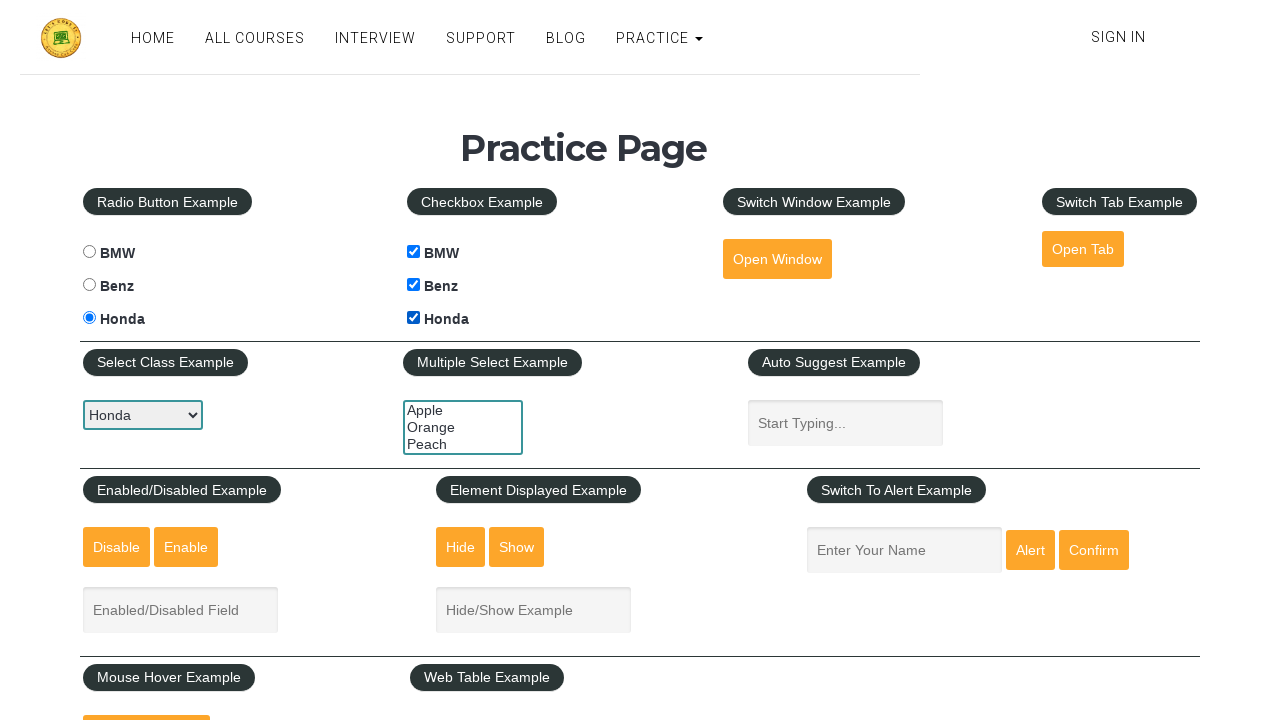